Demonstrates WebElement methods by filling a text box with a name, clearing it, refilling it, and verifying the input value on the DemoQA text box page.

Starting URL: https://demoqa.com/text-box

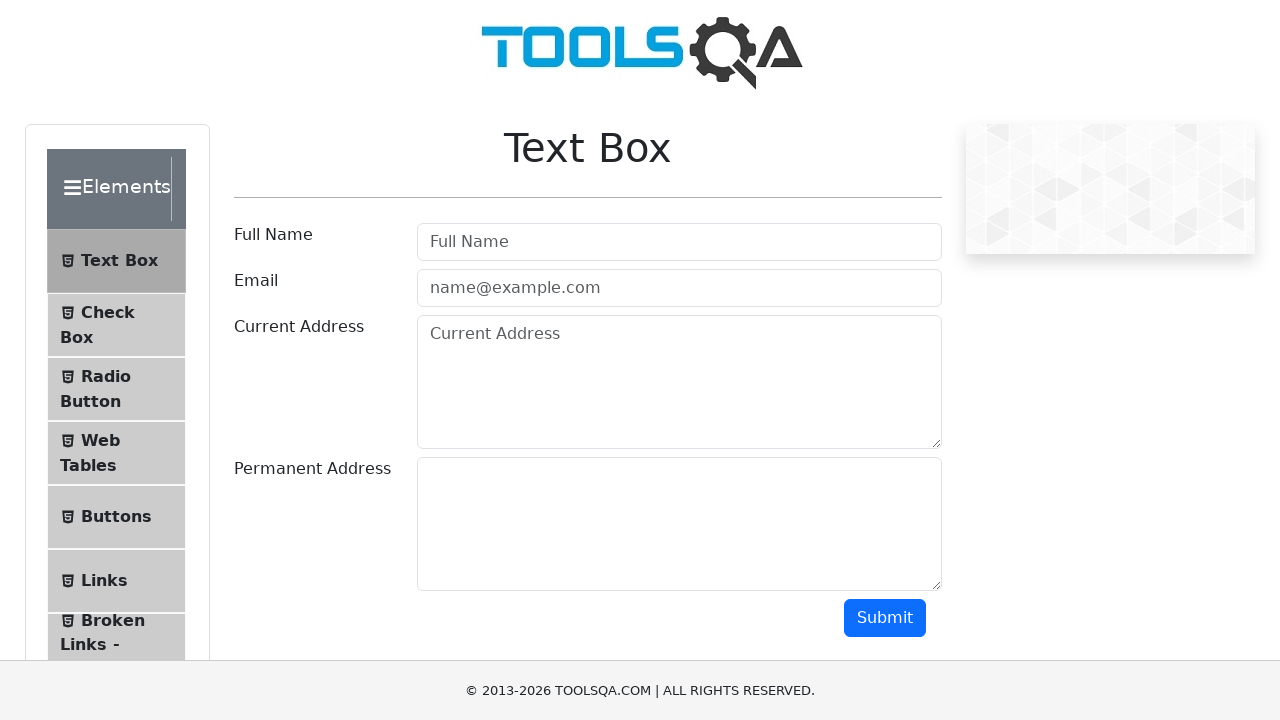

Filled full name field with 'John Wick' on #userName
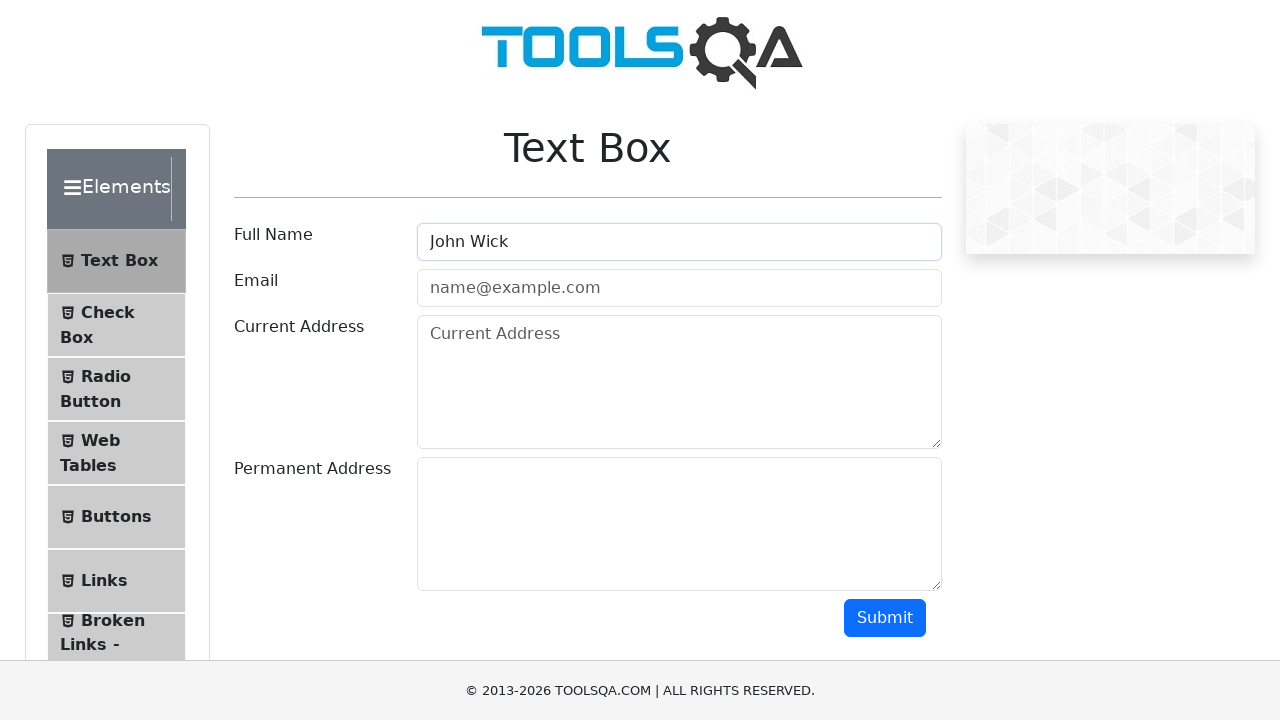

Cleared the full name field on #userName
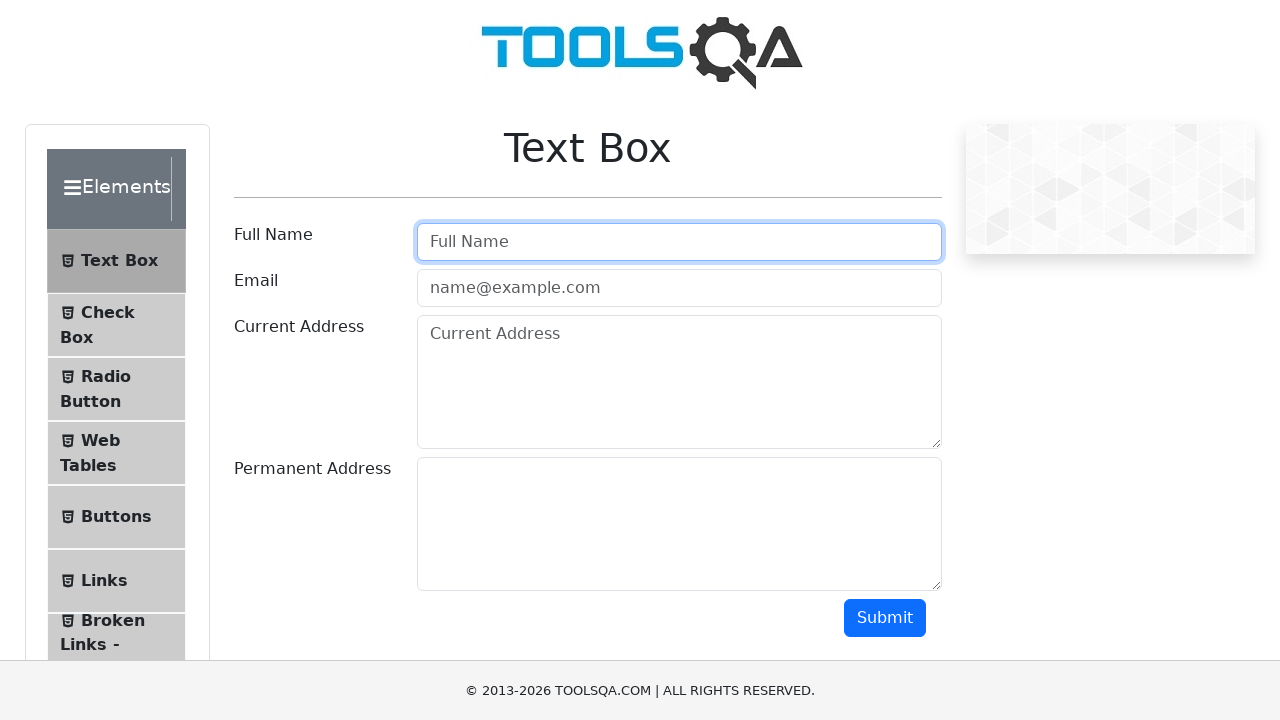

Refilled full name field with 'John Wick' on #userName
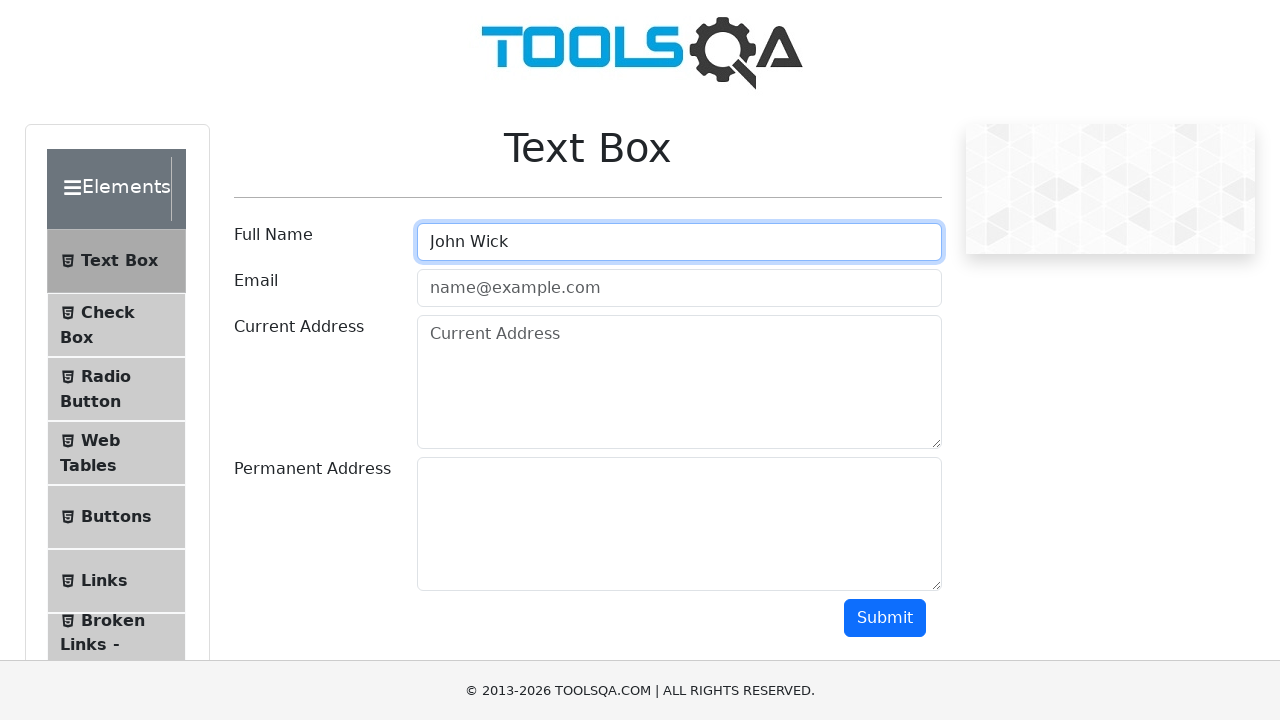

Retrieved input value: 'John Wick'
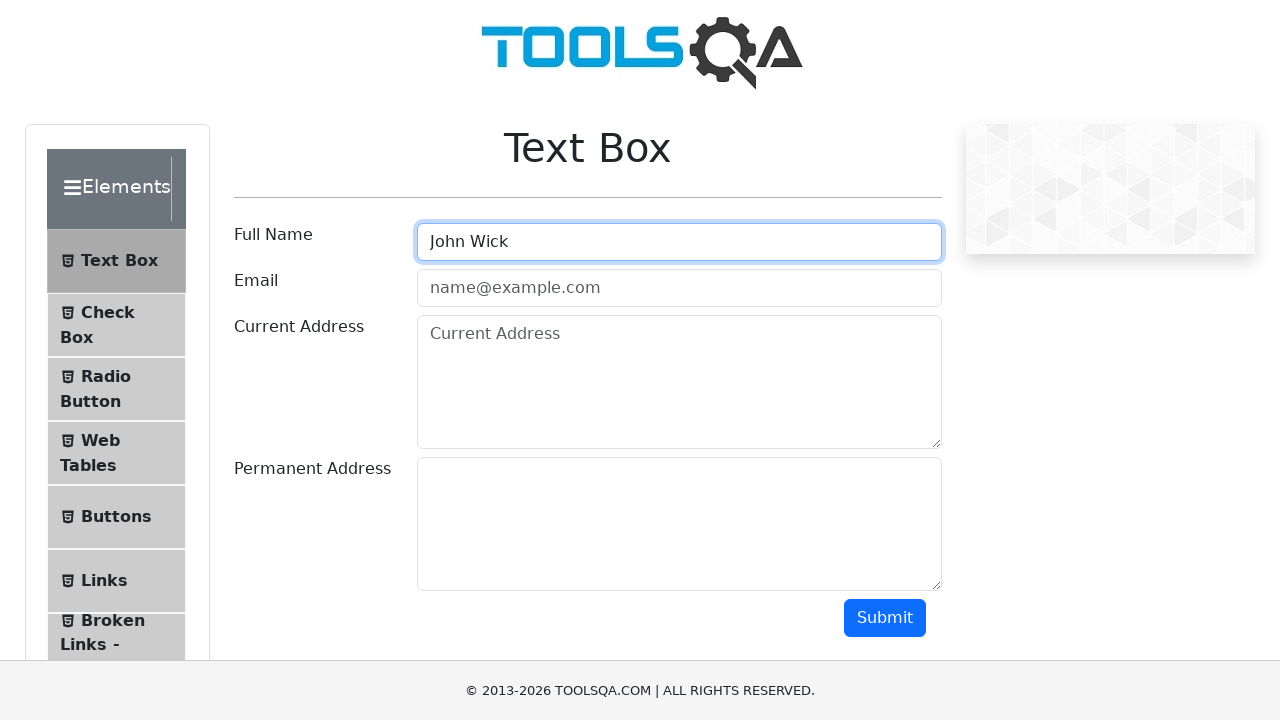

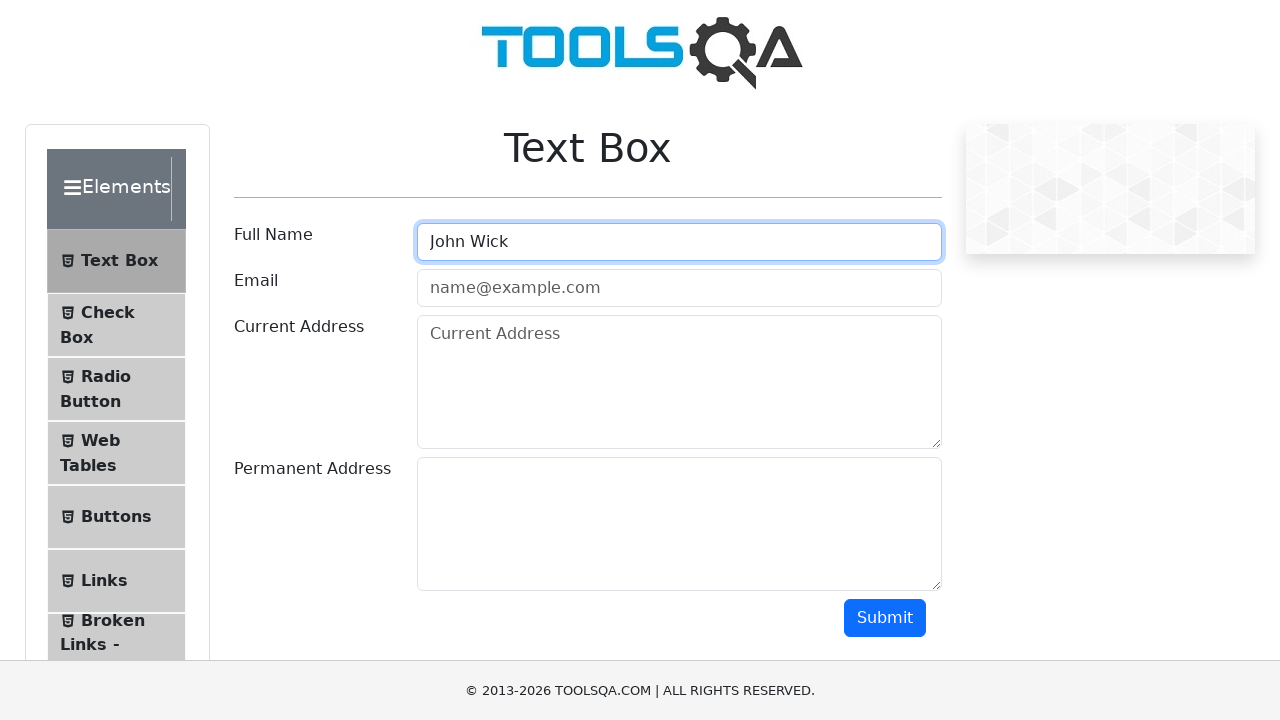